Tests redirect functionality by clicking links and verifying navigation to different pages

Starting URL: https://the-internet.herokuapp.com/redirector

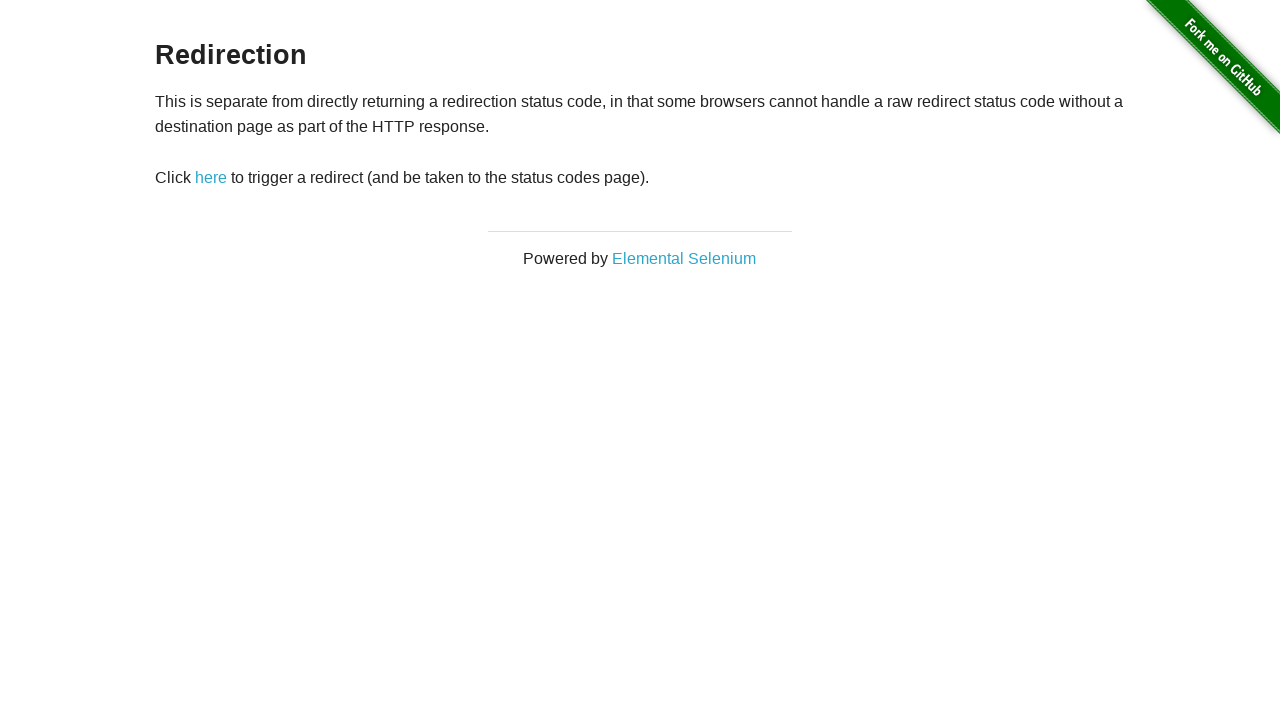

Clicked 'here' link to navigate to status codes page at (211, 178) on a:text('here')
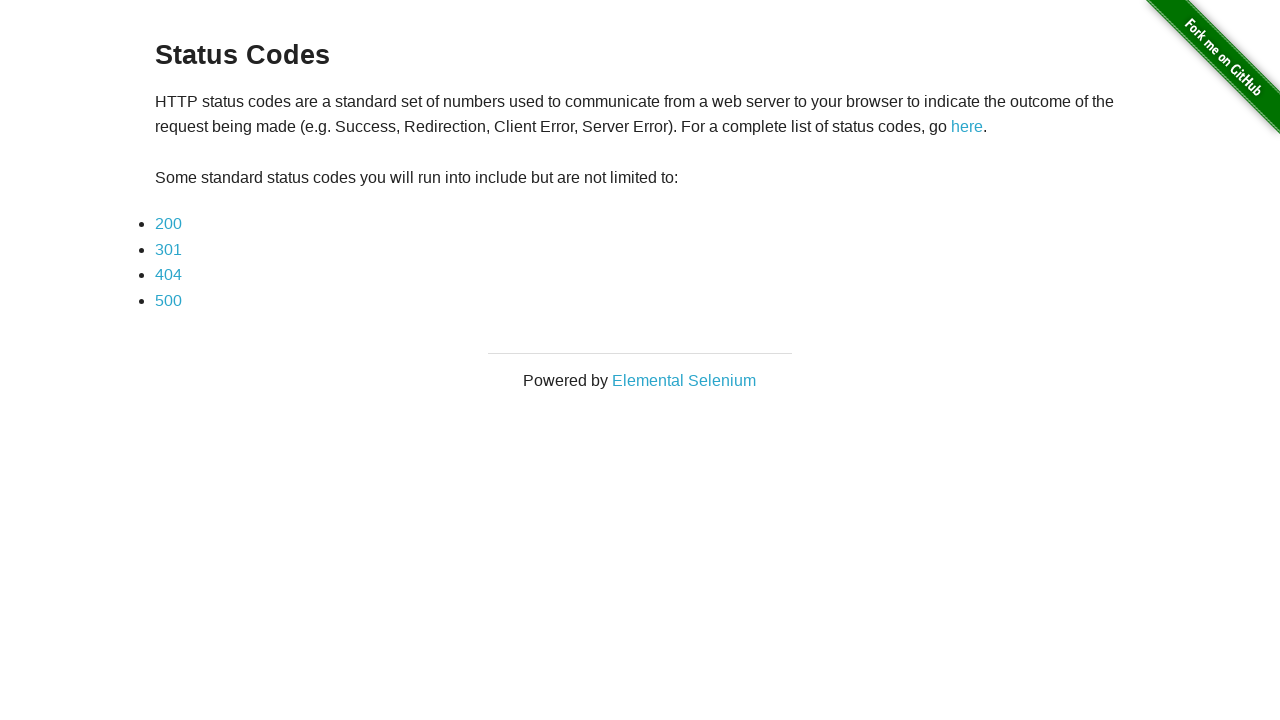

Status Codes page loaded and visible
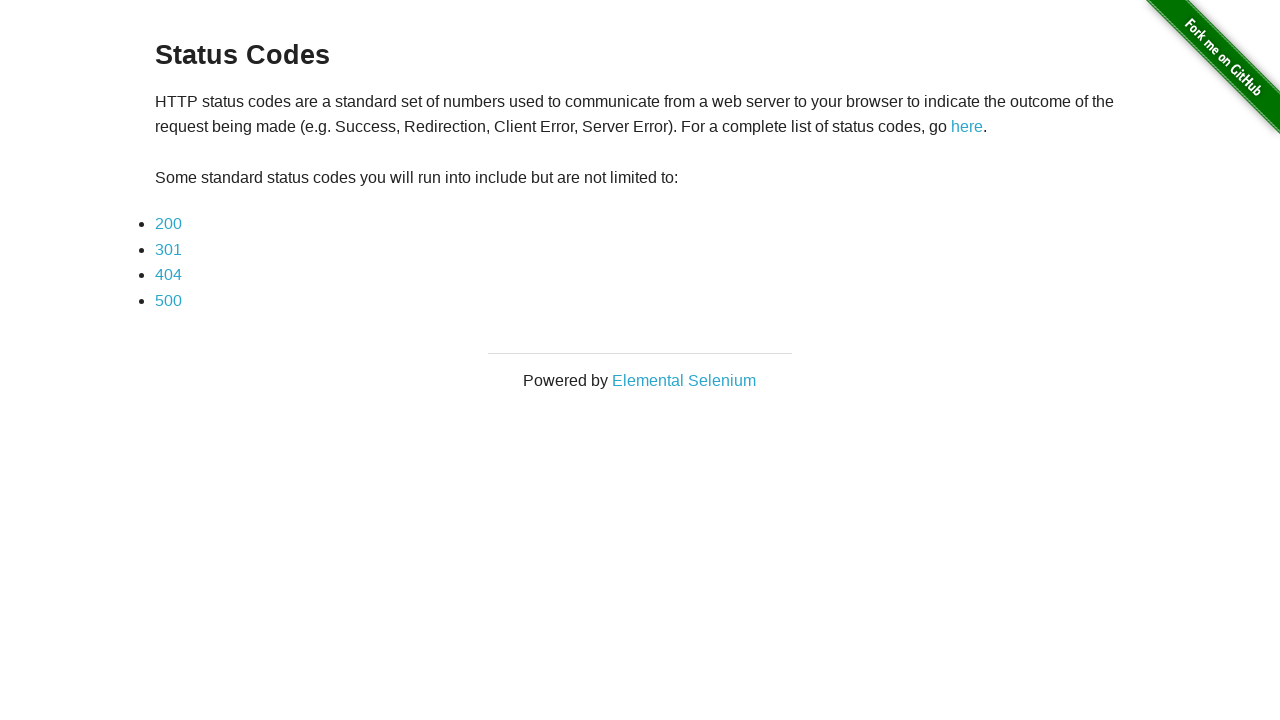

Clicked 500 status code link at (168, 300) on a:text('500')
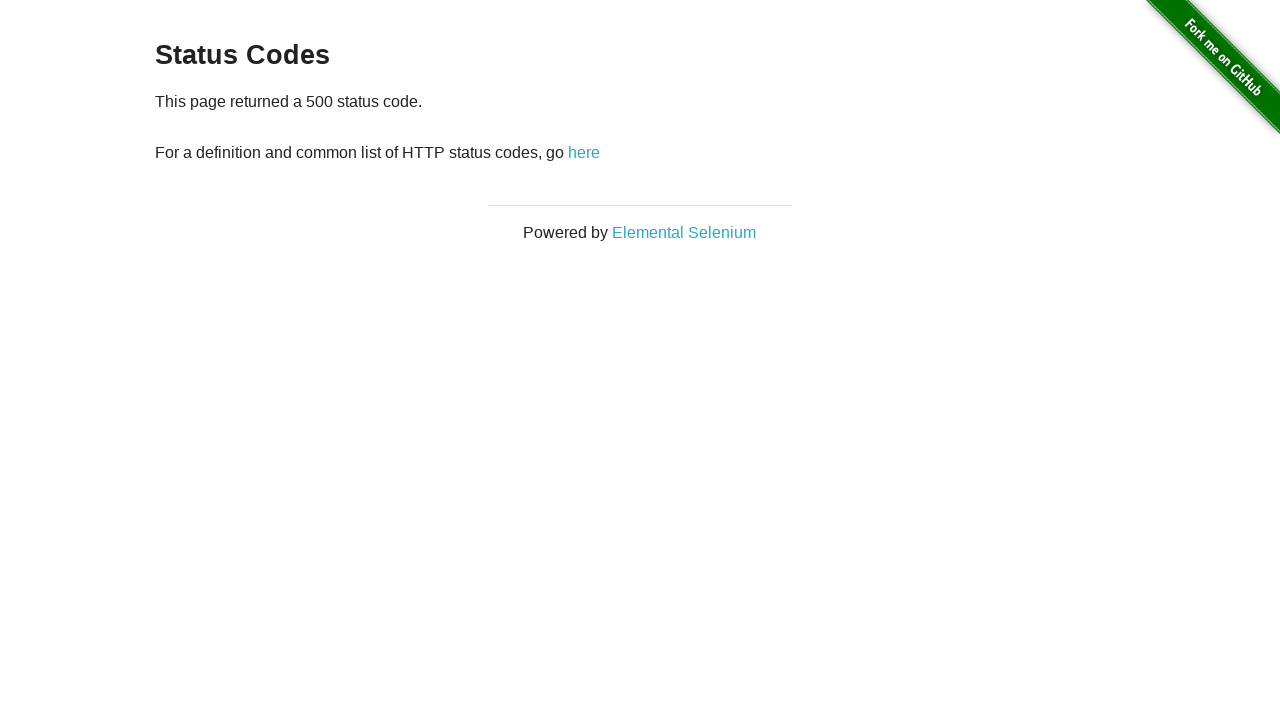

500 error page loaded and confirmed with status message
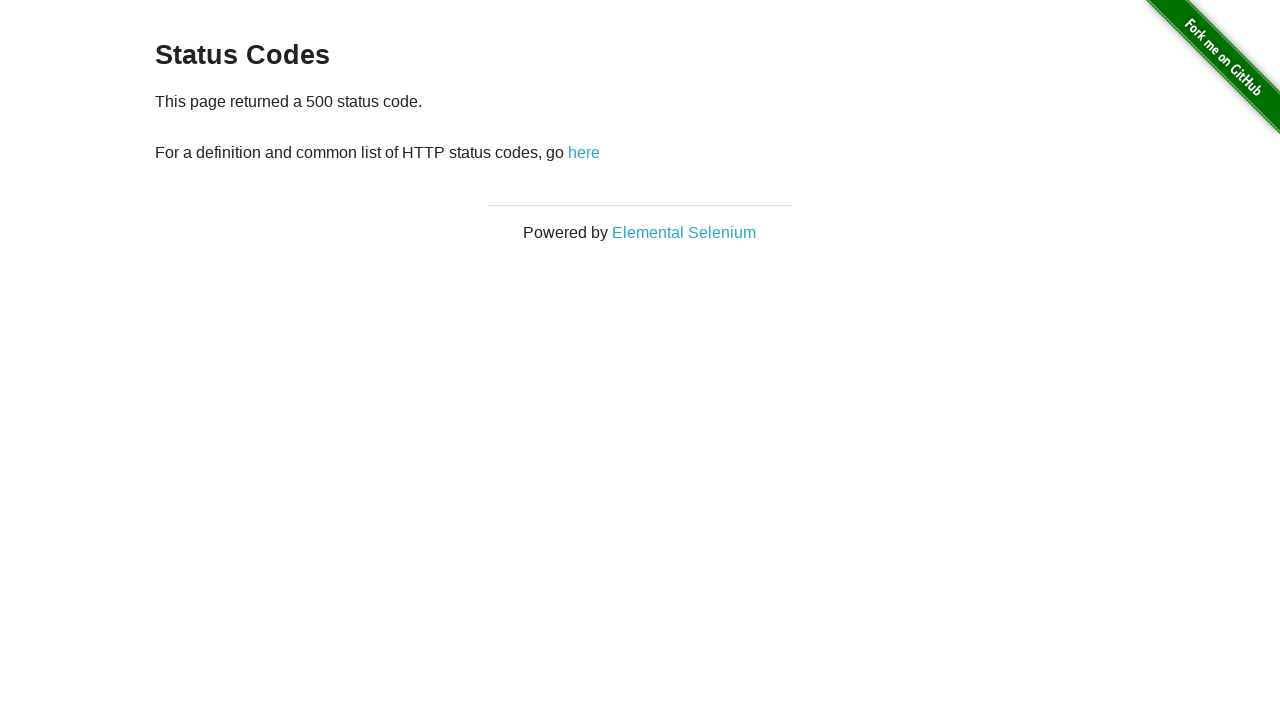

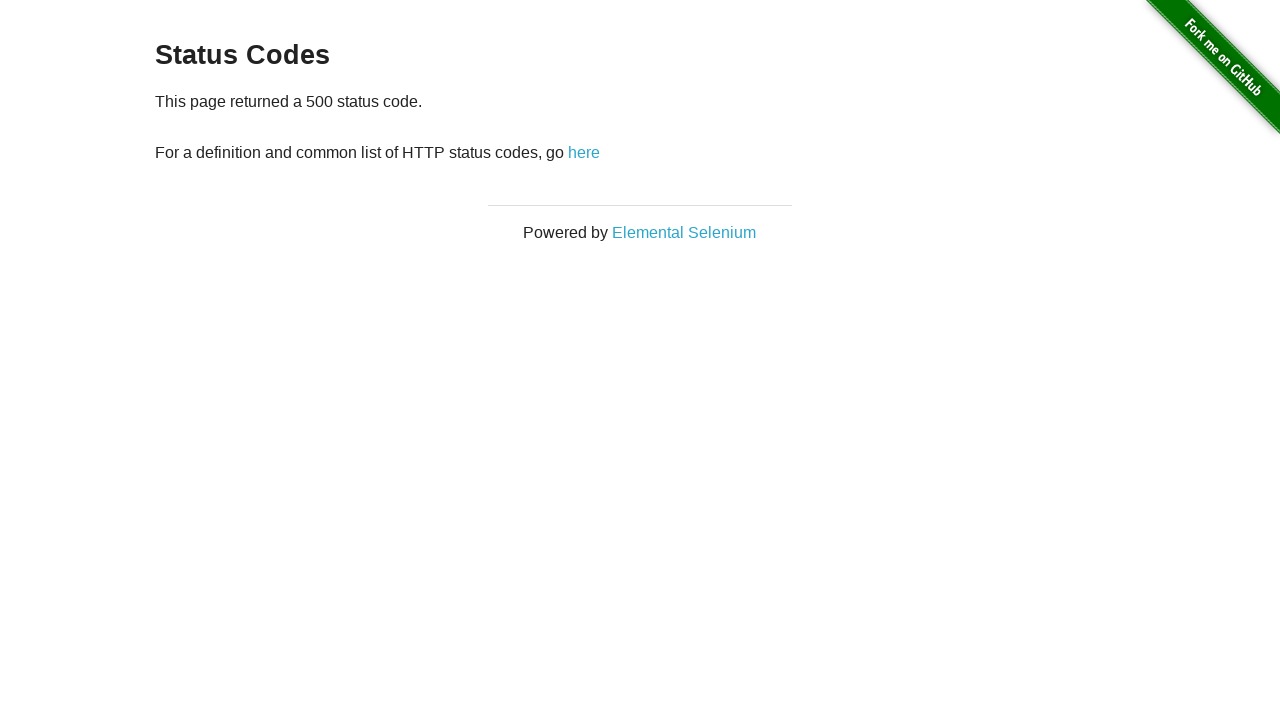